Tests JavaScript confirm dialog by clicking button, verifying text, and dismissing with Cancel

Starting URL: https://the-internet.herokuapp.com/javascript_alerts

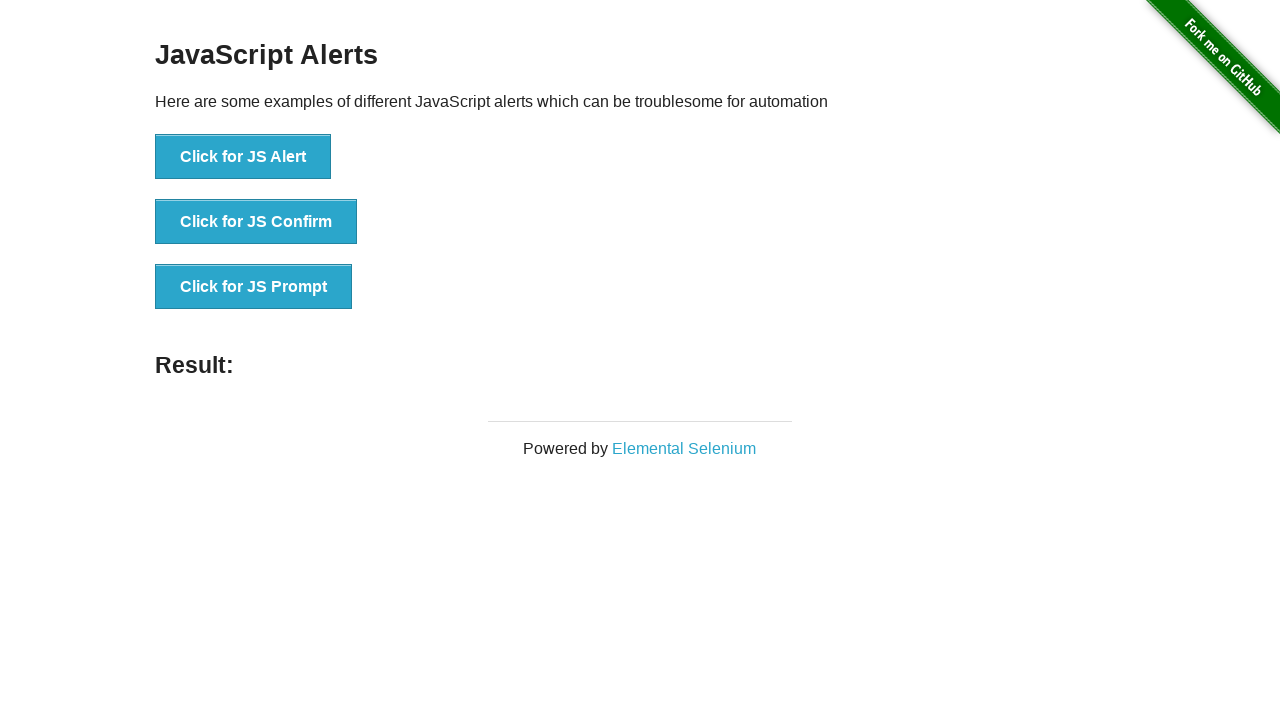

Clicked button to trigger JavaScript confirm dialog at (256, 222) on #content > div > ul > li:nth-child(2) > button
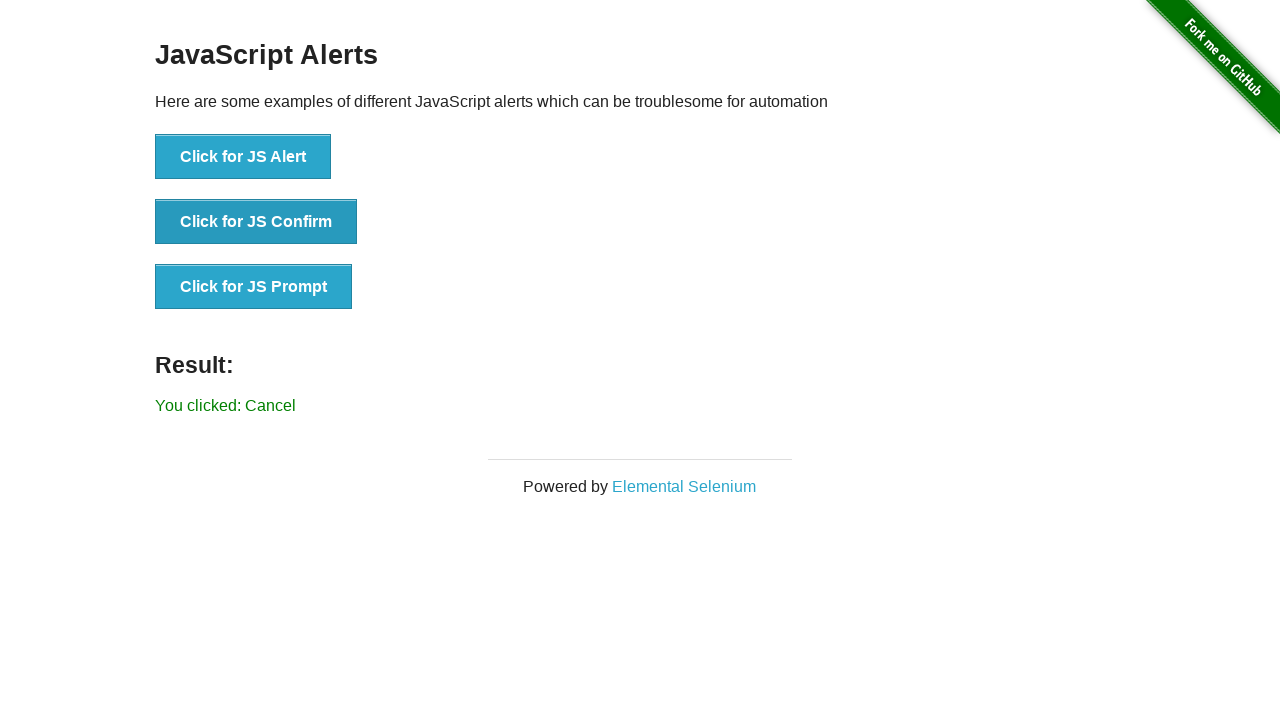

Set up dialog handler to dismiss confirm dialog
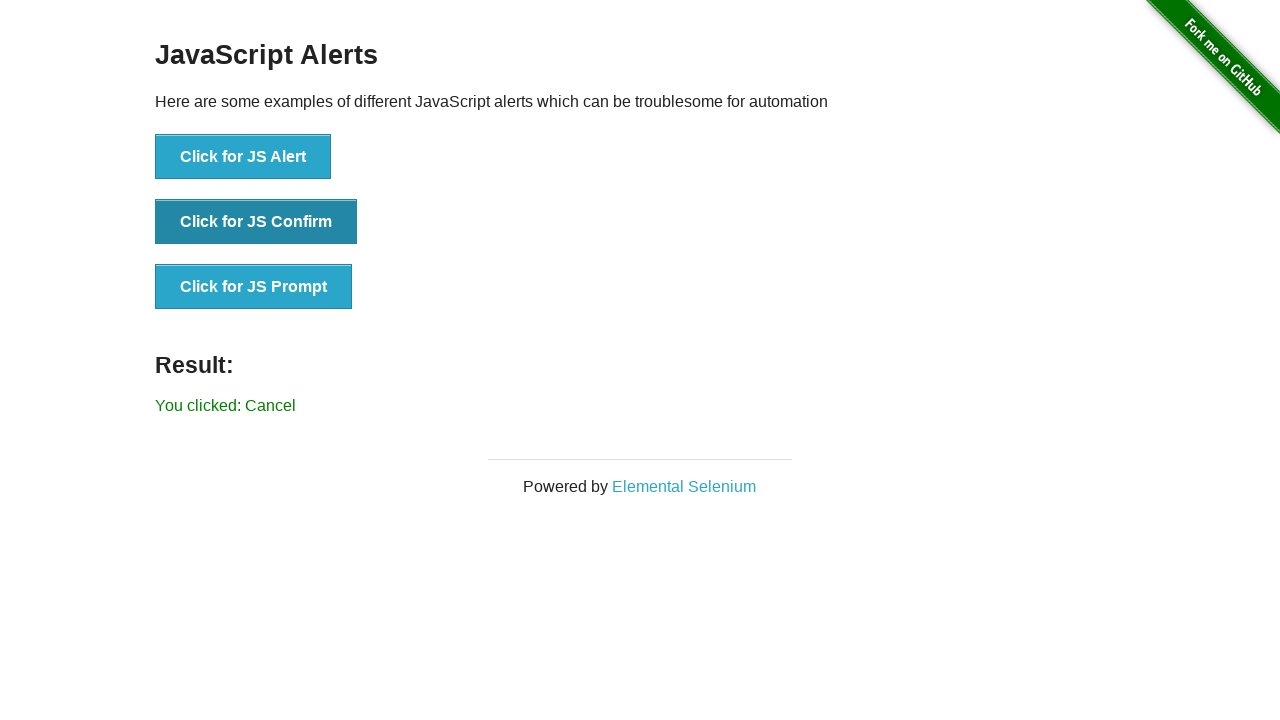

Result text appeared after dismissing confirm dialog
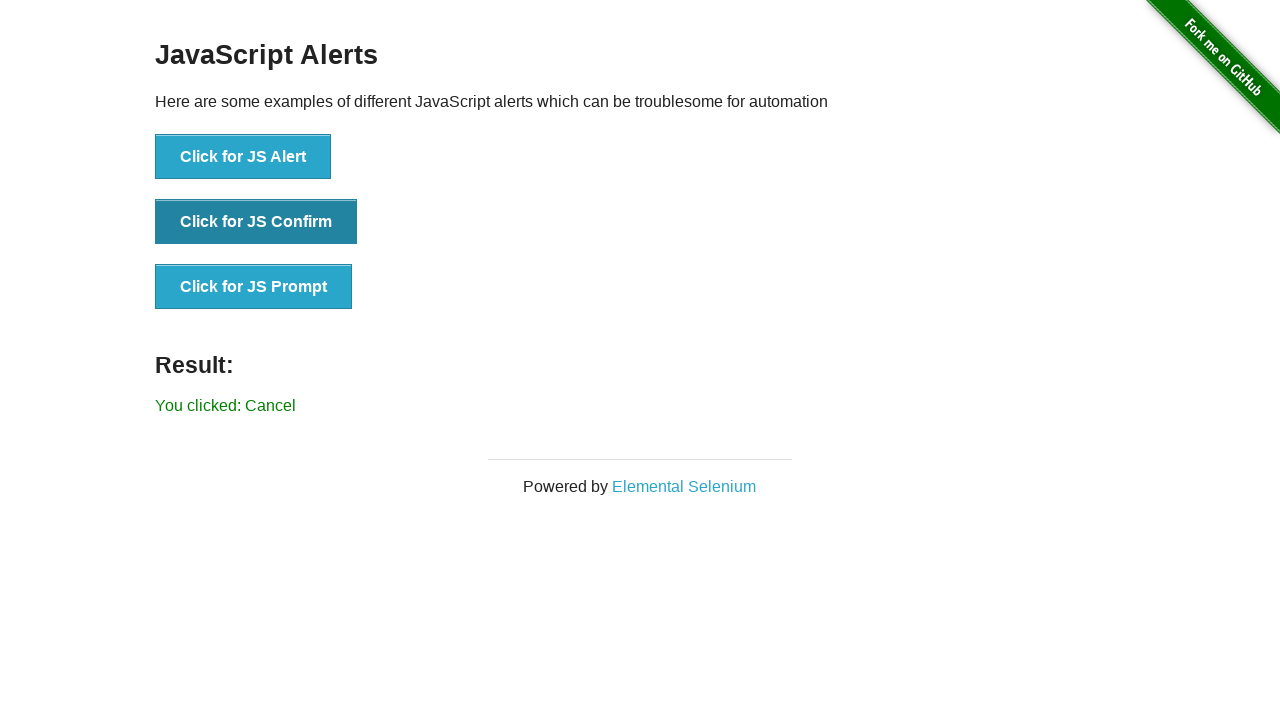

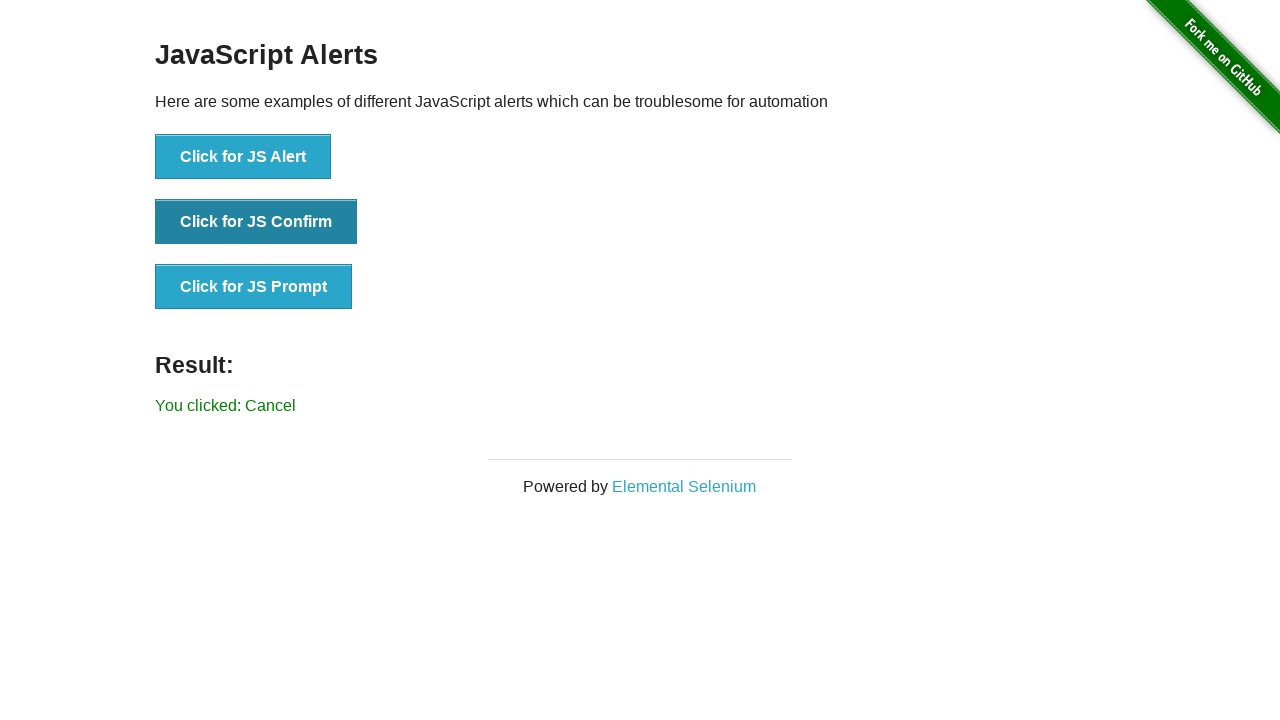